Tests the complete shopping flow: selecting a category, adding a product to cart, navigating to cart, and completing the checkout process with form submission.

Starting URL: https://www.demoblaze.com/index.html

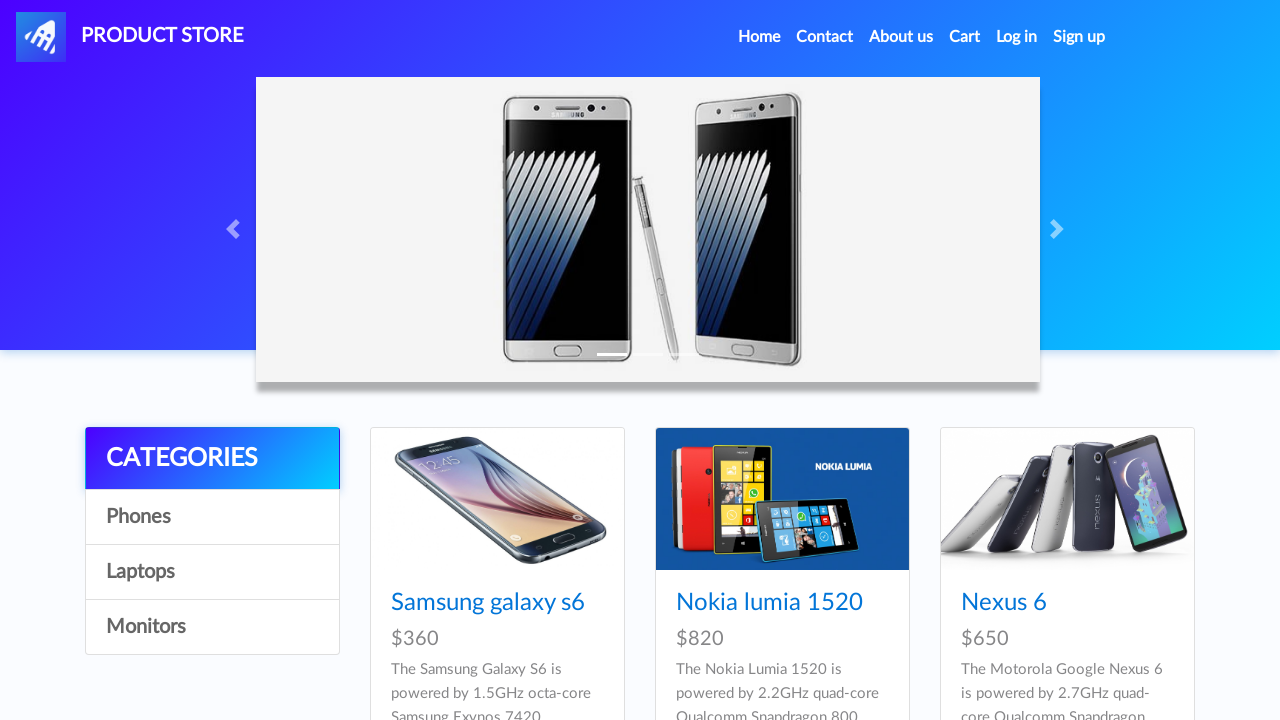

Clicked on 'Phones' category at (212, 517) on #itemc:has-text('Phones')
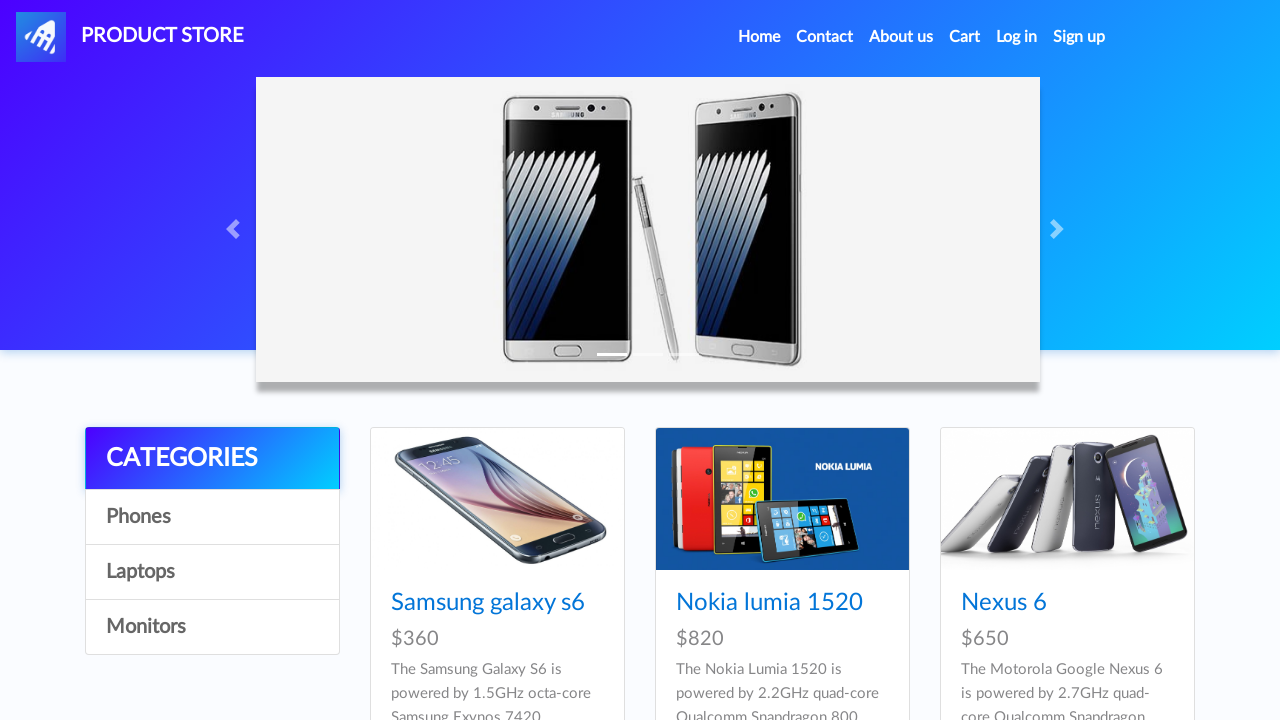

Phones category page loaded
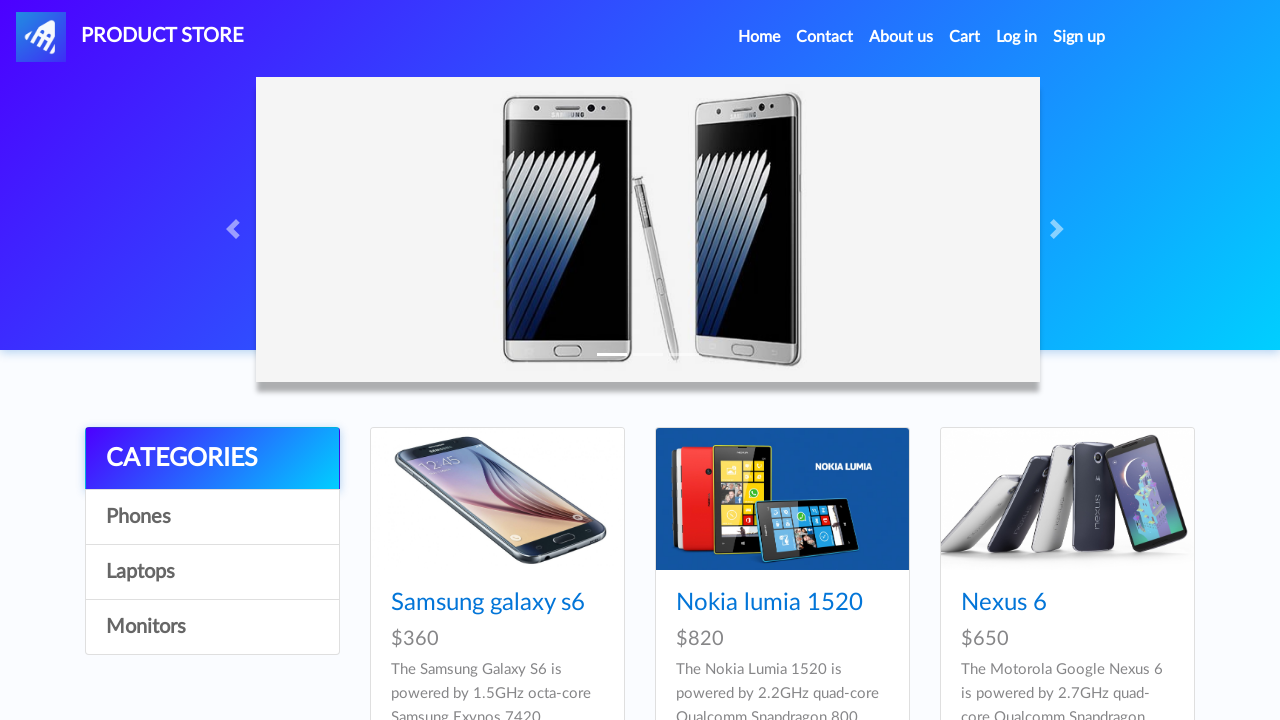

Clicked on Samsung Galaxy S6 product at (497, 603) on h4.card-title:has-text('Samsung galaxy s6')
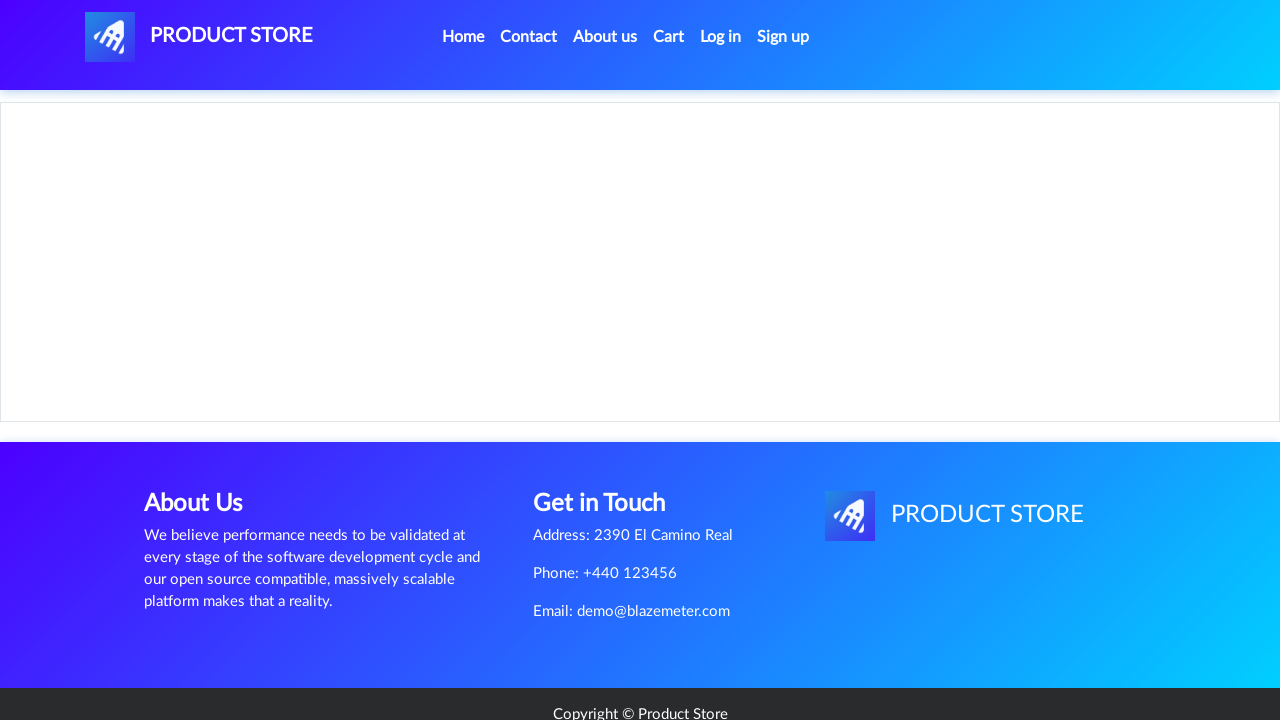

Product details page loaded
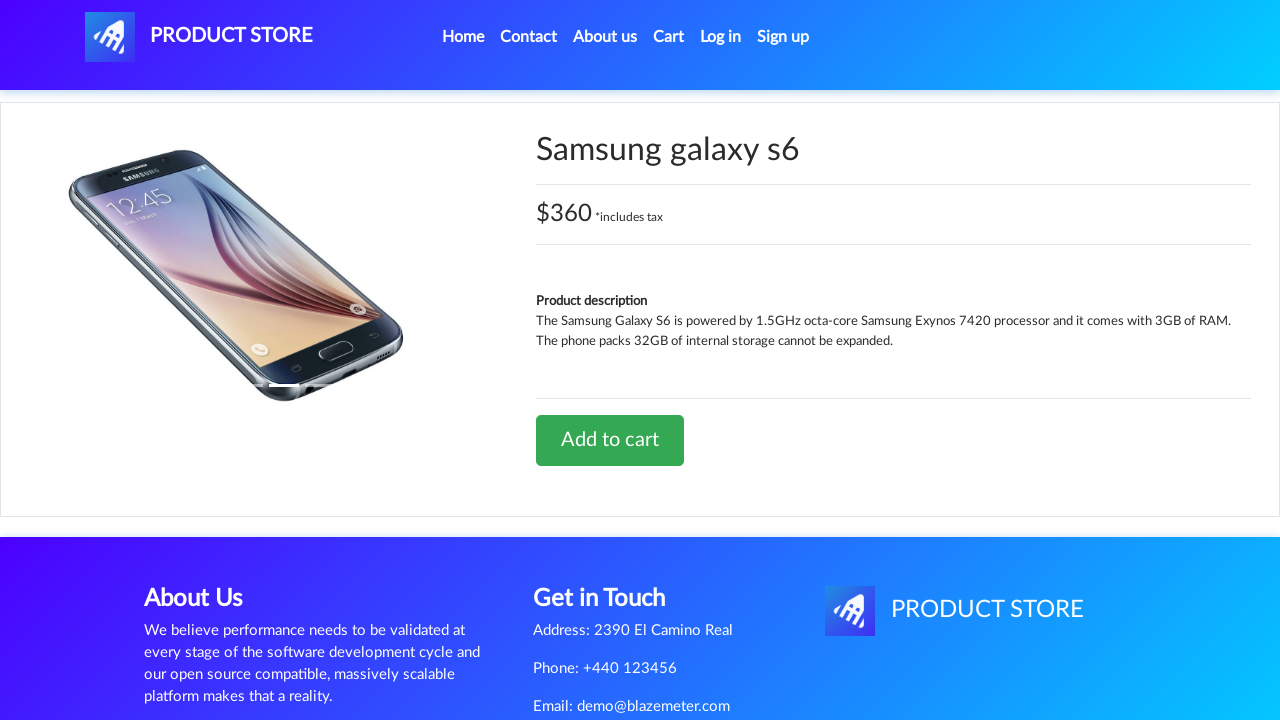

Set up dialog auto-accept handler
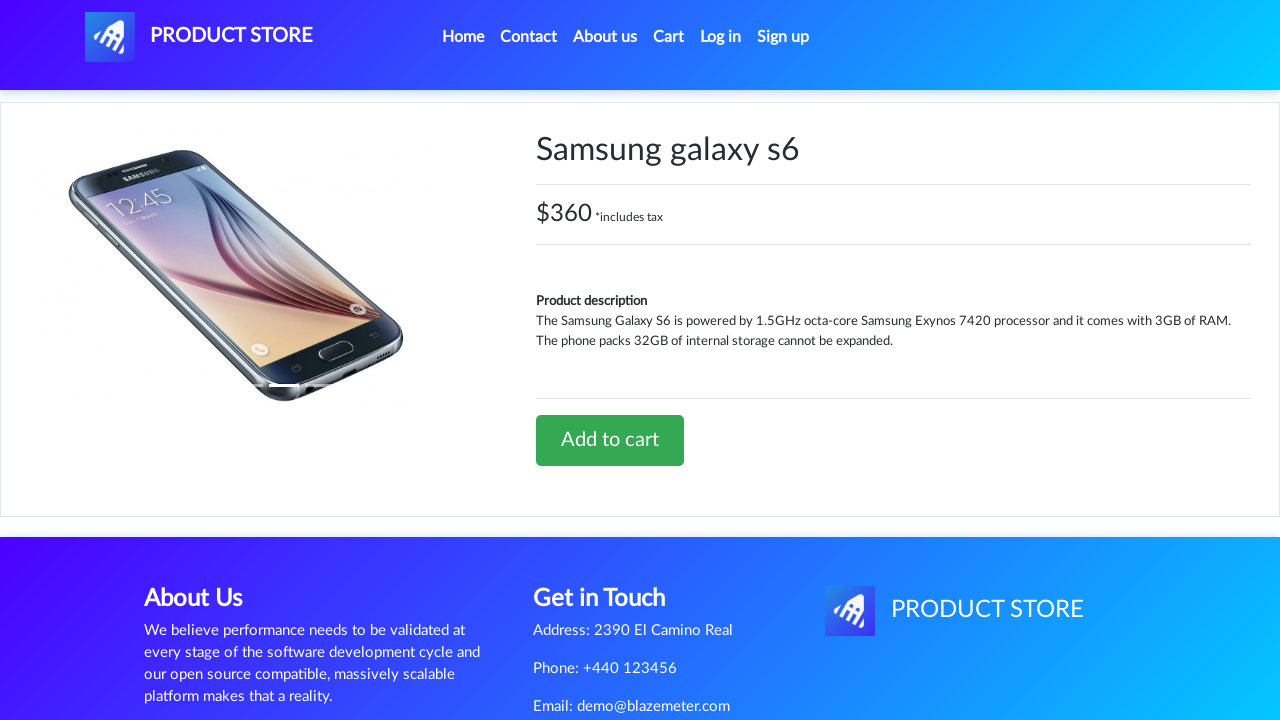

Clicked 'Add to cart' button at (610, 440) on a.btn:has-text('Add to cart')
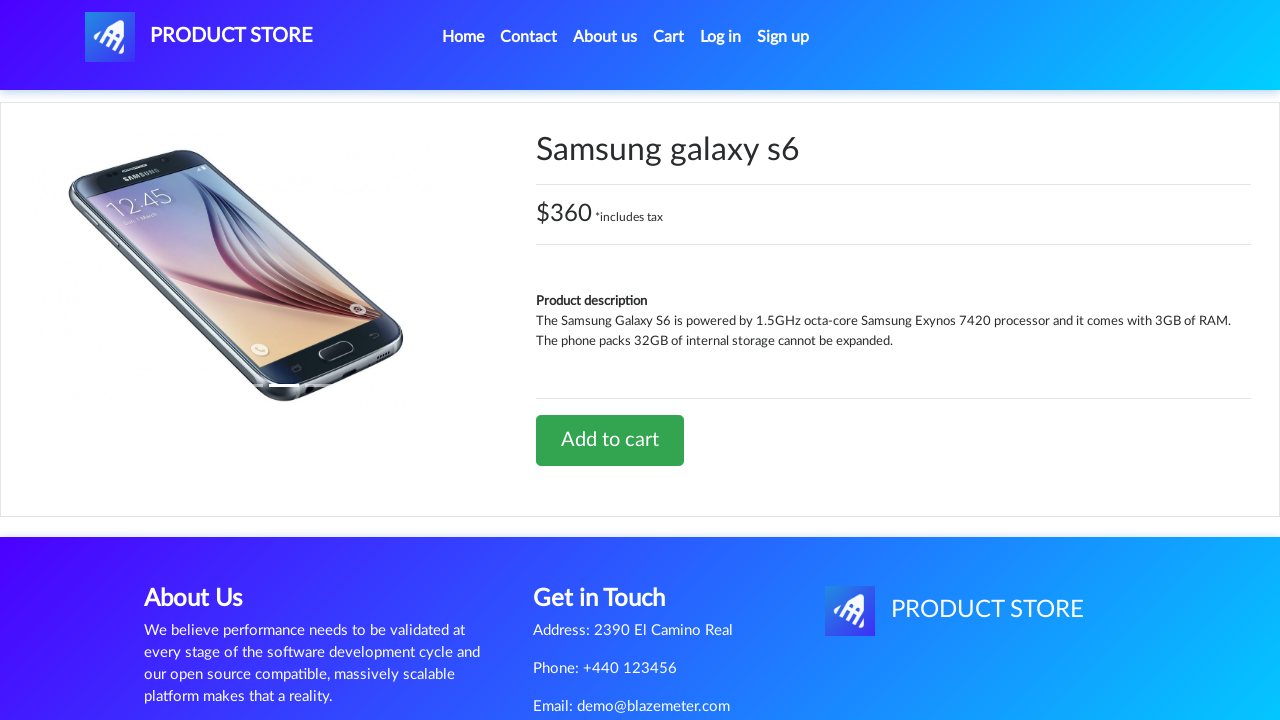

Waited for add to cart confirmation alert
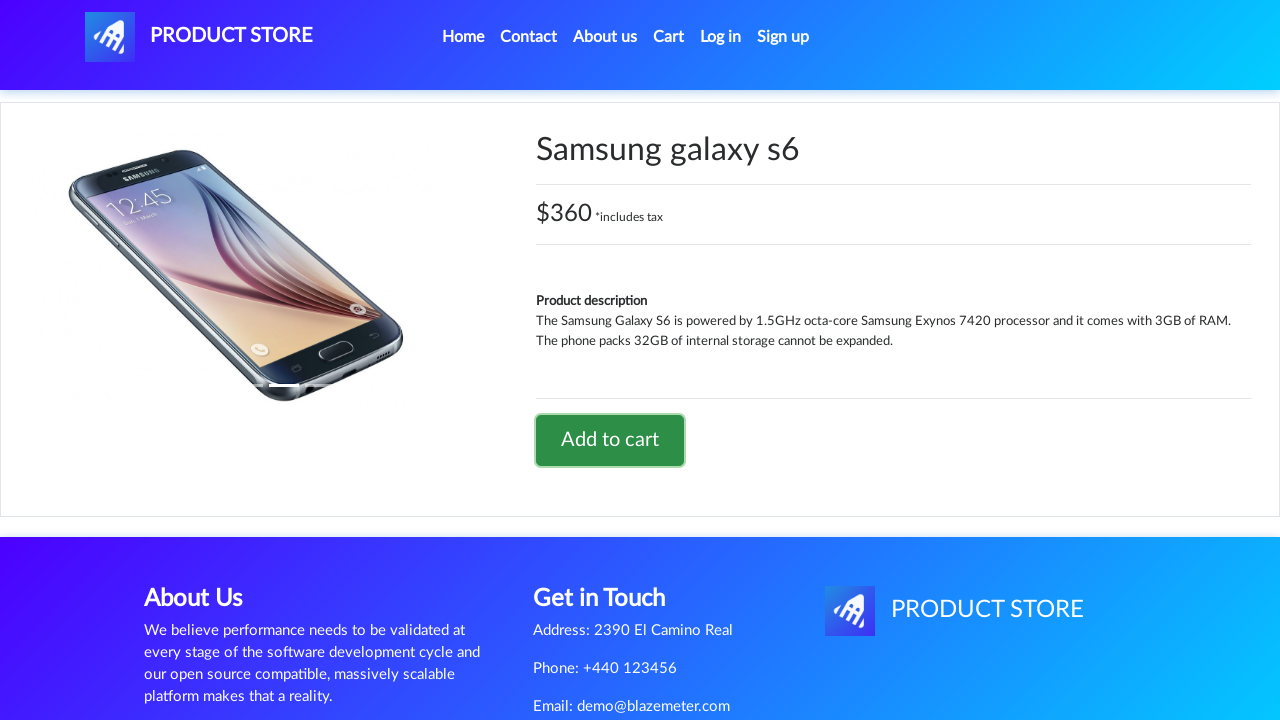

Clicked on 'Cart' navigation link at (669, 37) on a:has-text('Cart')
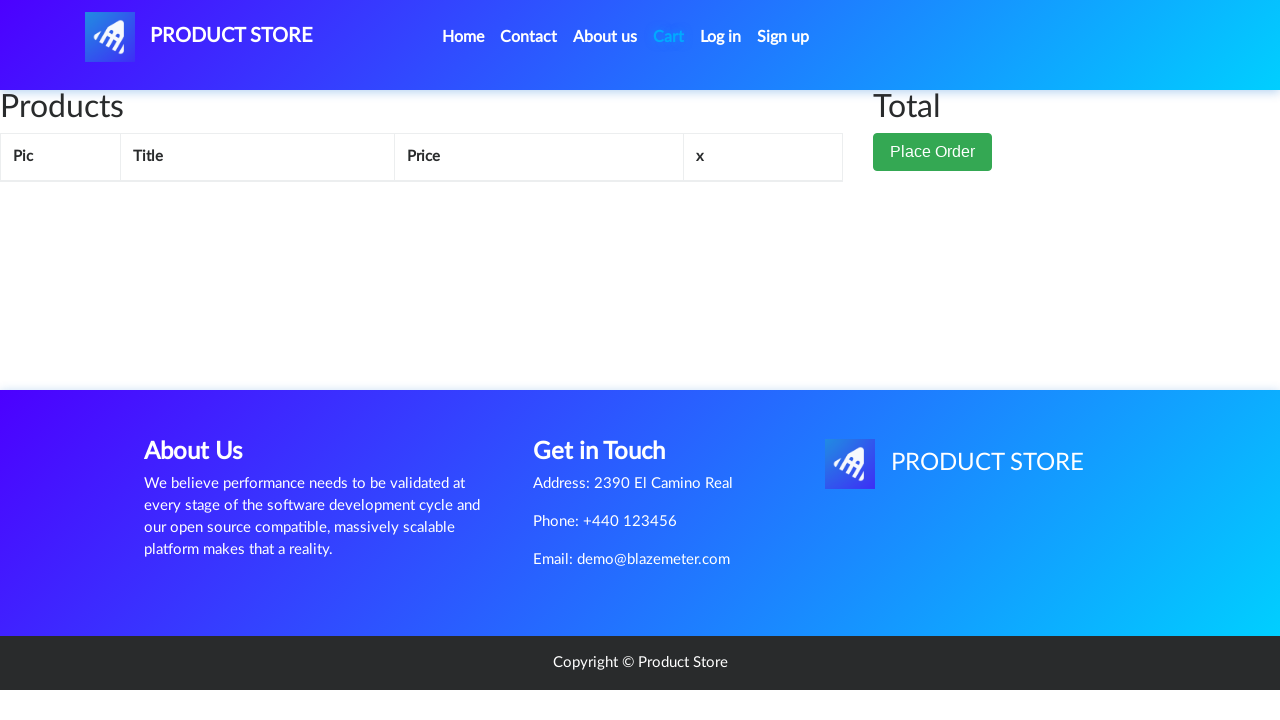

Shopping cart page loaded
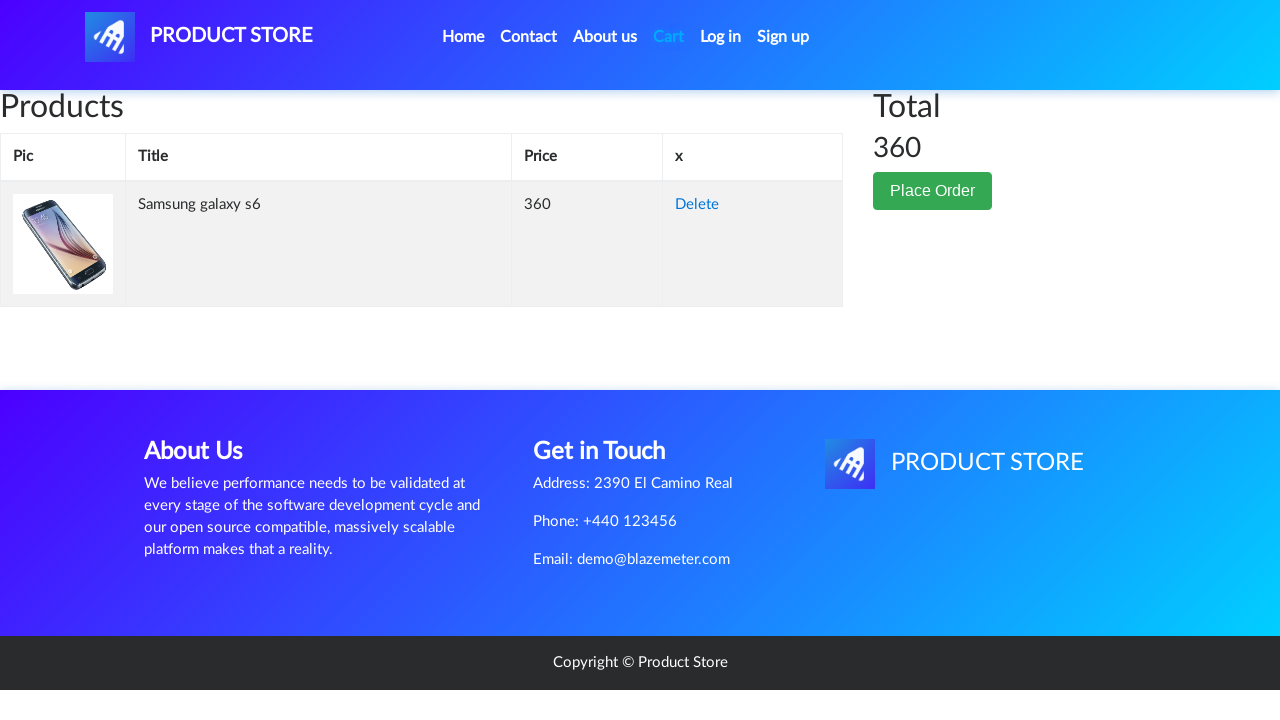

Clicked 'Place Order' button at (933, 191) on button[data-target='#orderModal']
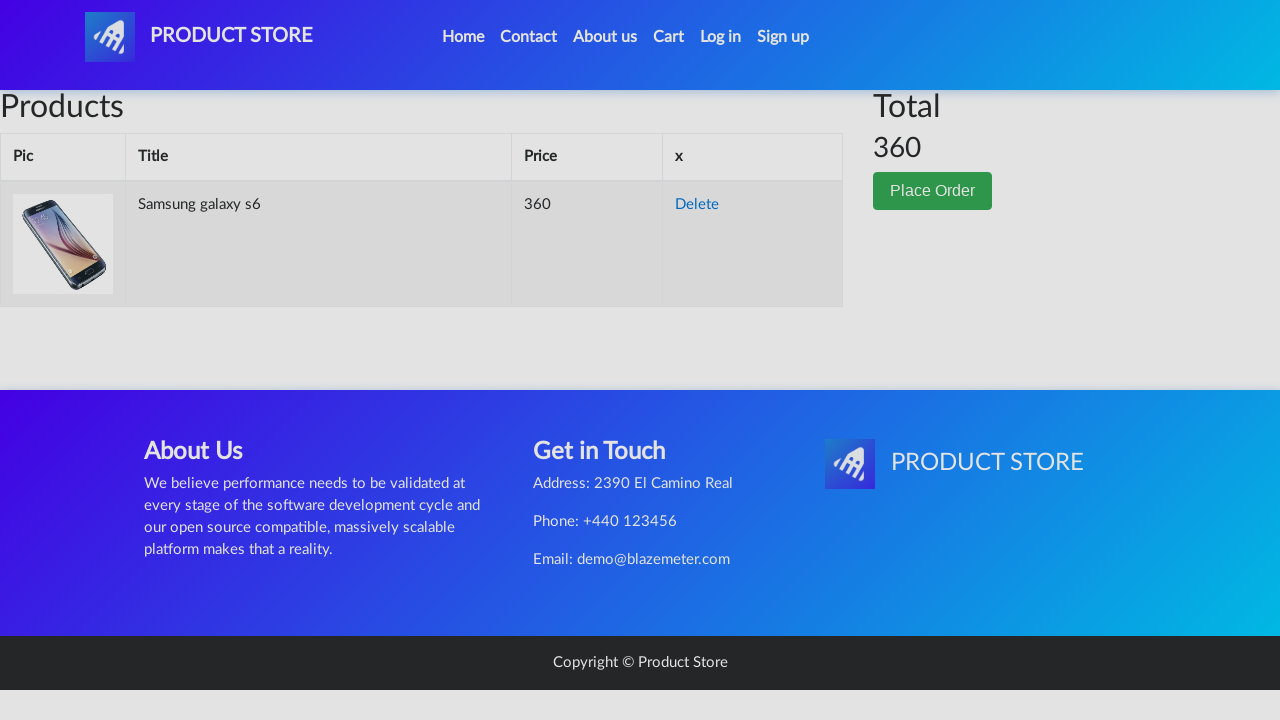

Checkout modal opened and visible
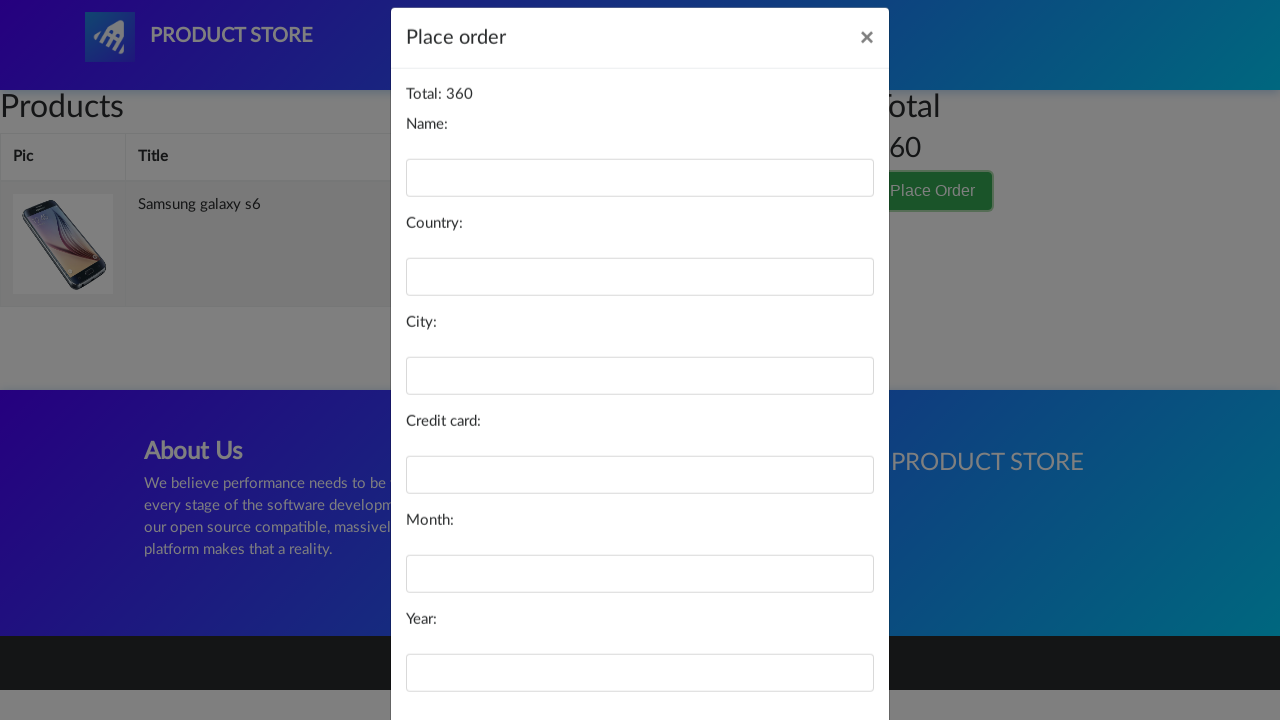

Filled checkout form - name field with 'John Doe' on #name
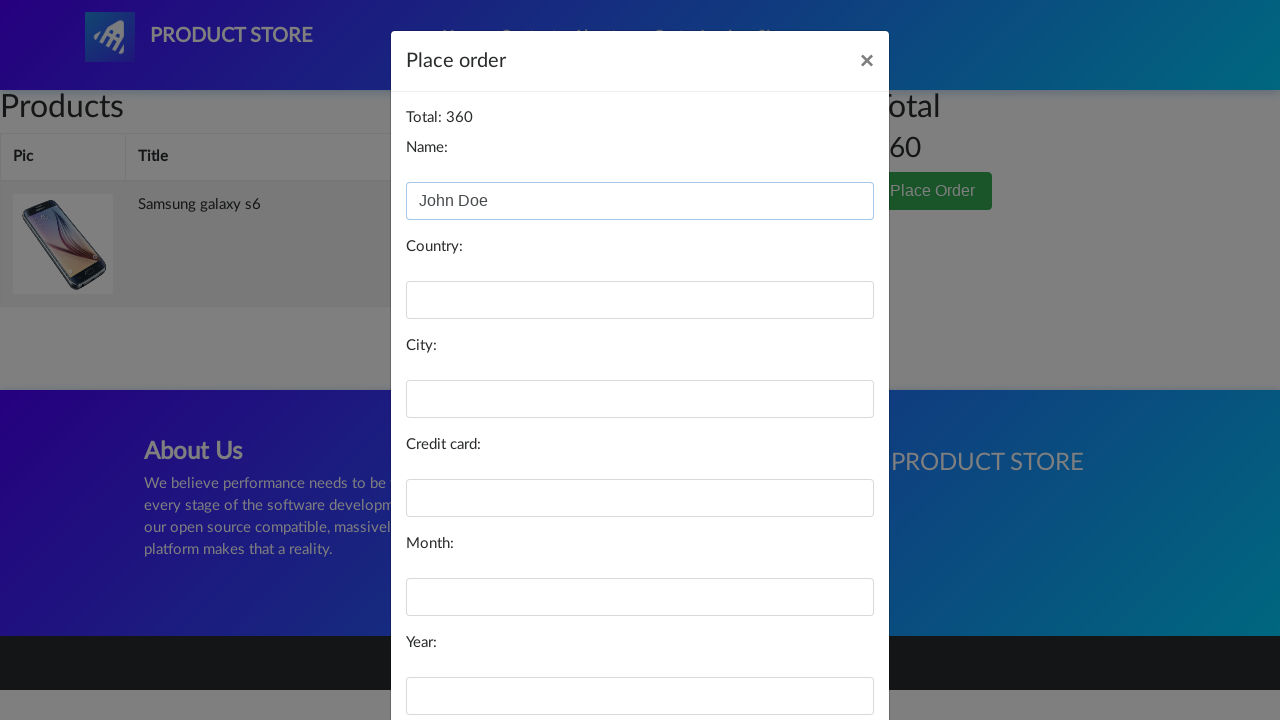

Filled checkout form - country field with 'United States' on #country
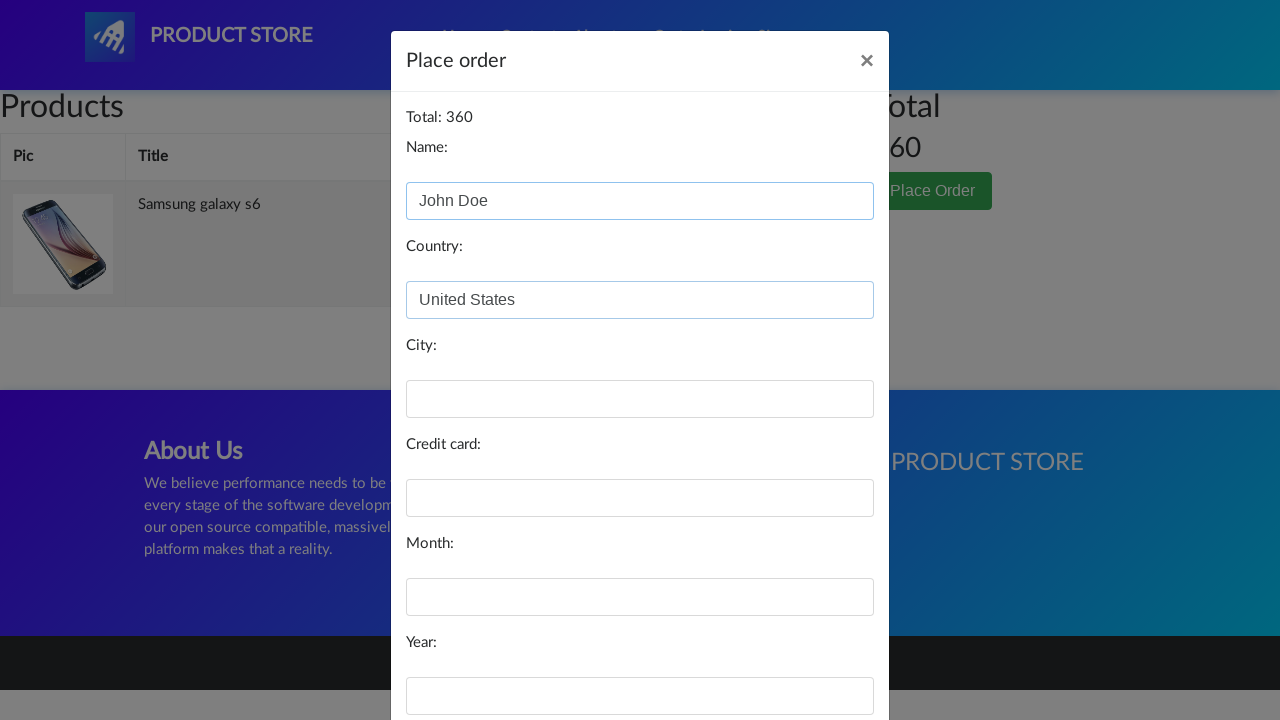

Filled checkout form - city field with 'New York' on #city
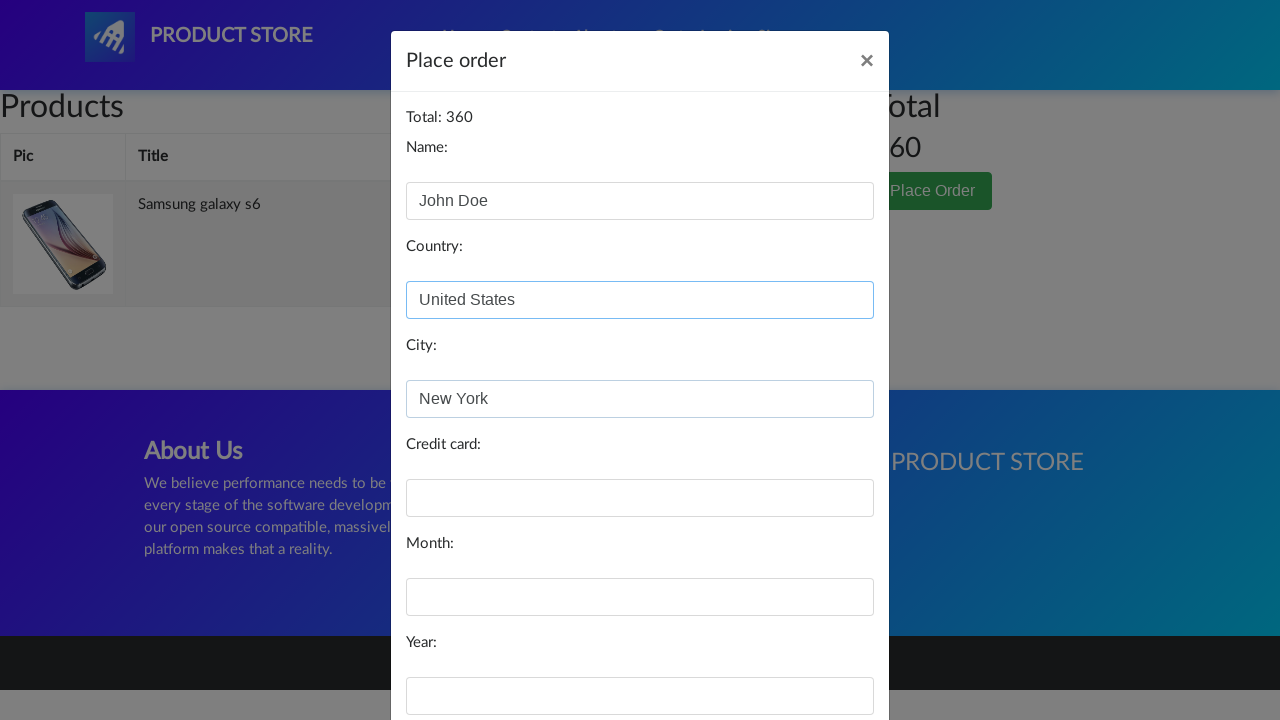

Filled checkout form - card number field on #card
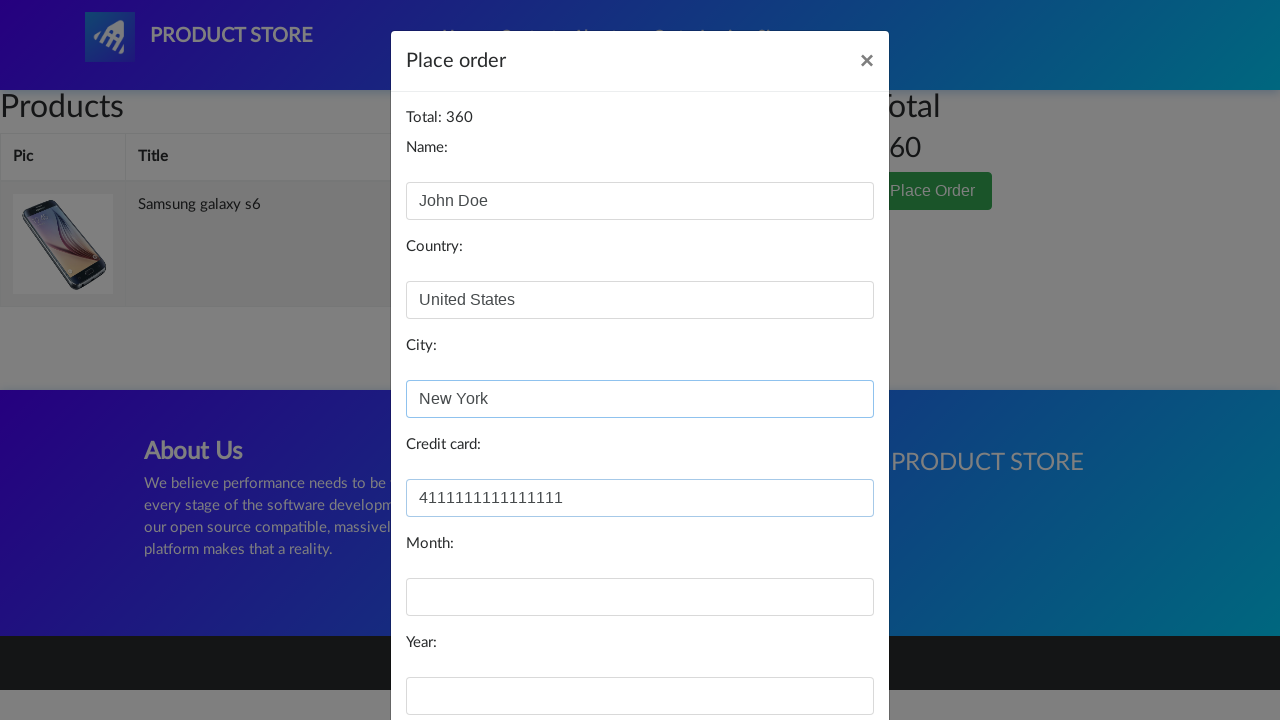

Filled checkout form - expiry month field with '12' on #month
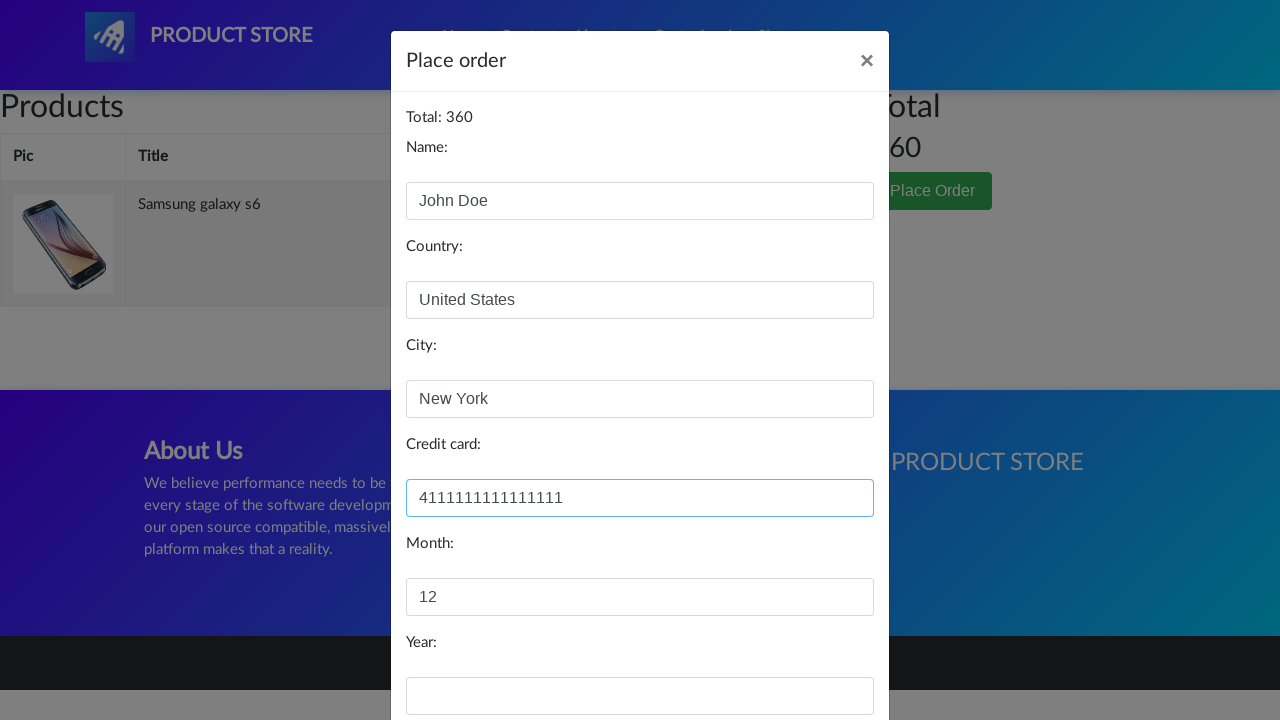

Filled checkout form - expiry year field with '2025' on #year
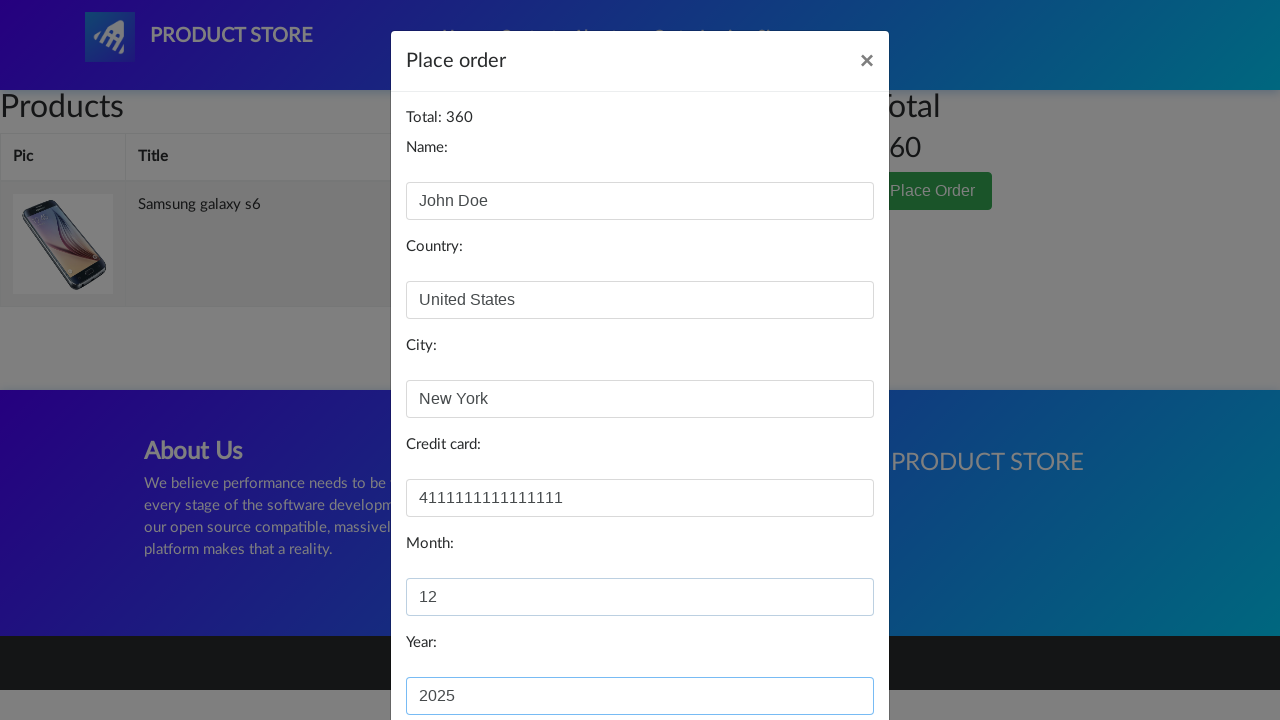

Clicked 'Purchase' button to complete checkout at (823, 655) on button[onclick='purchaseOrder()']
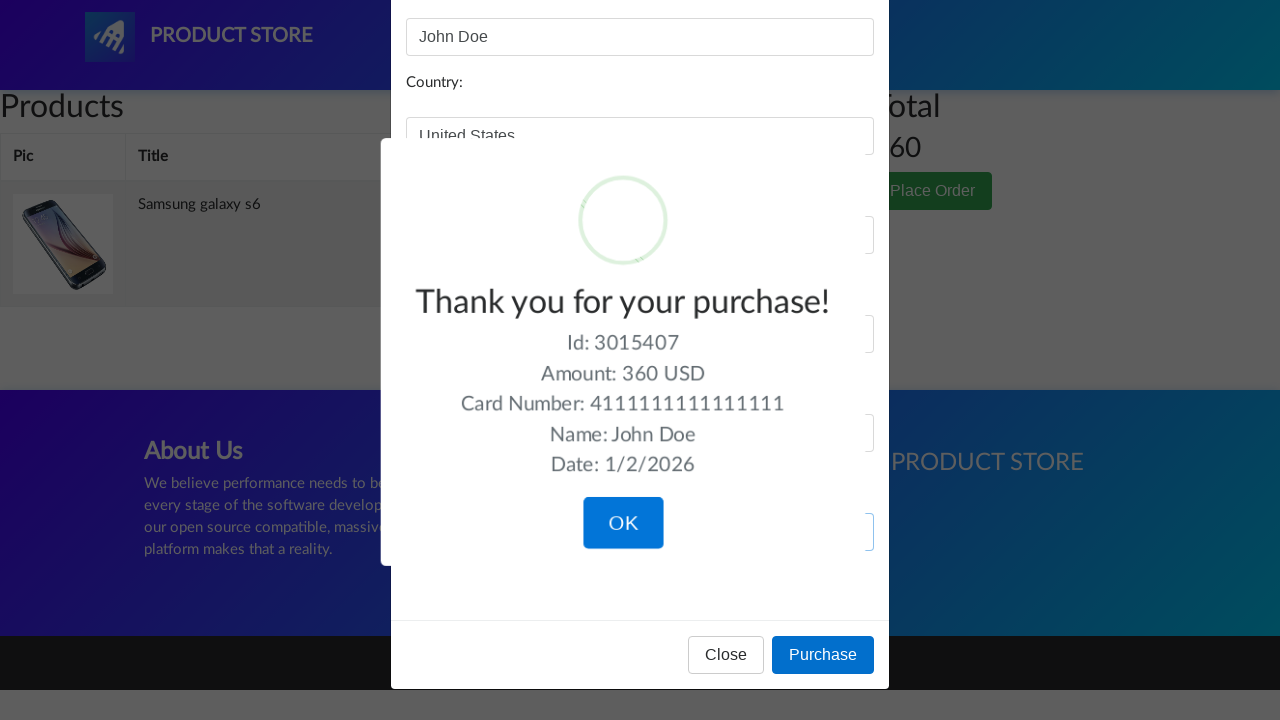

Purchase confirmation alert appeared
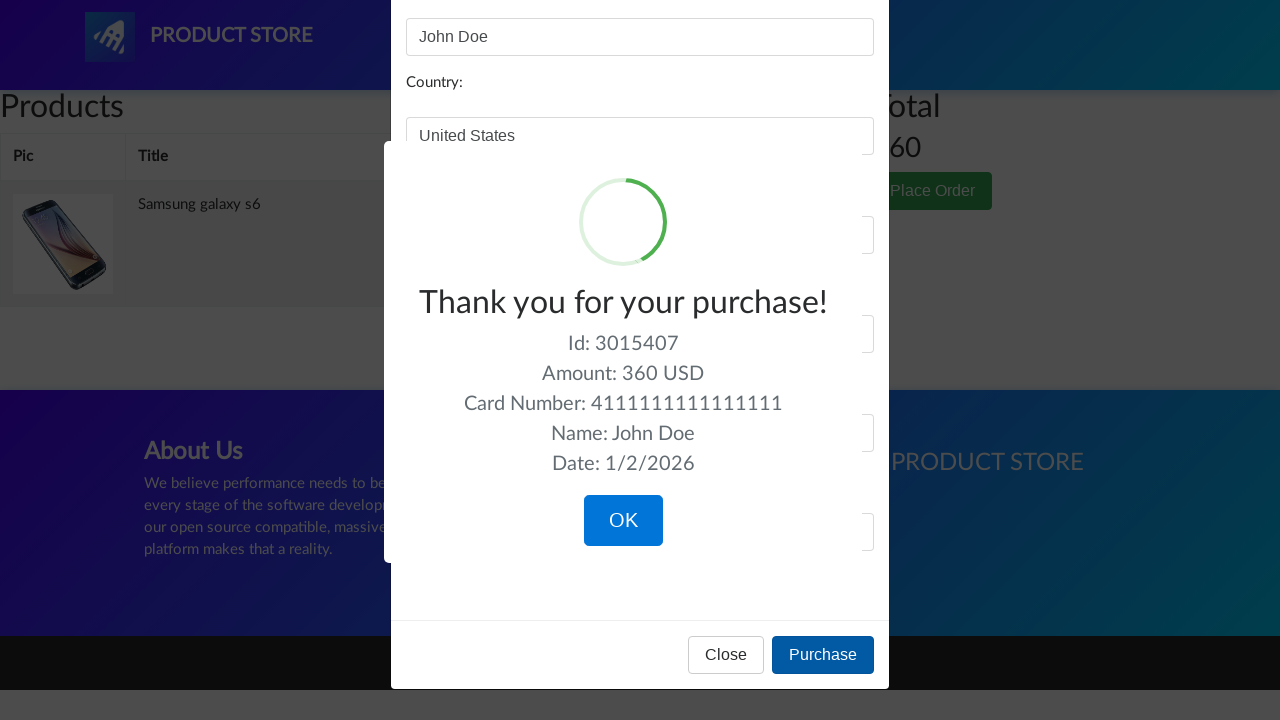

Clicked OK button to confirm and close purchase confirmation at (623, 521) on button.confirm
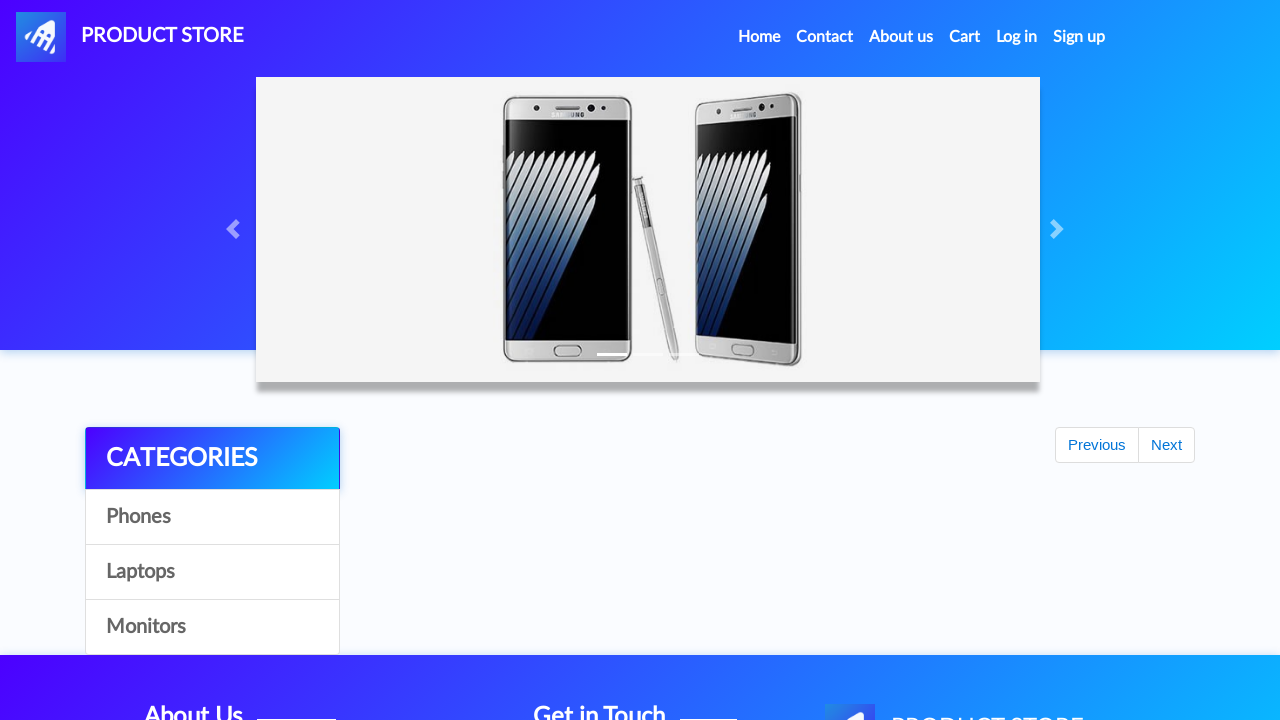

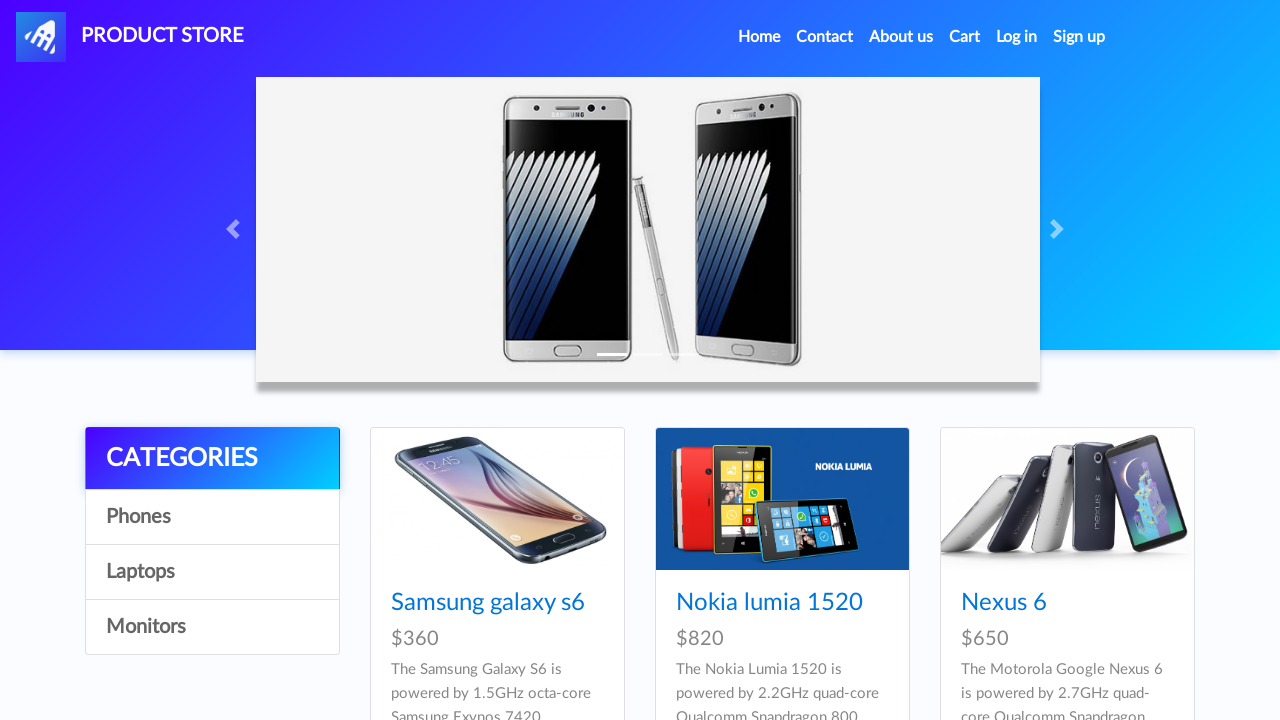